Navigates to an Angular demo application and clicks the library navigation button to access the library section

Starting URL: https://rahulshettyacademy.com/angularAppdemo

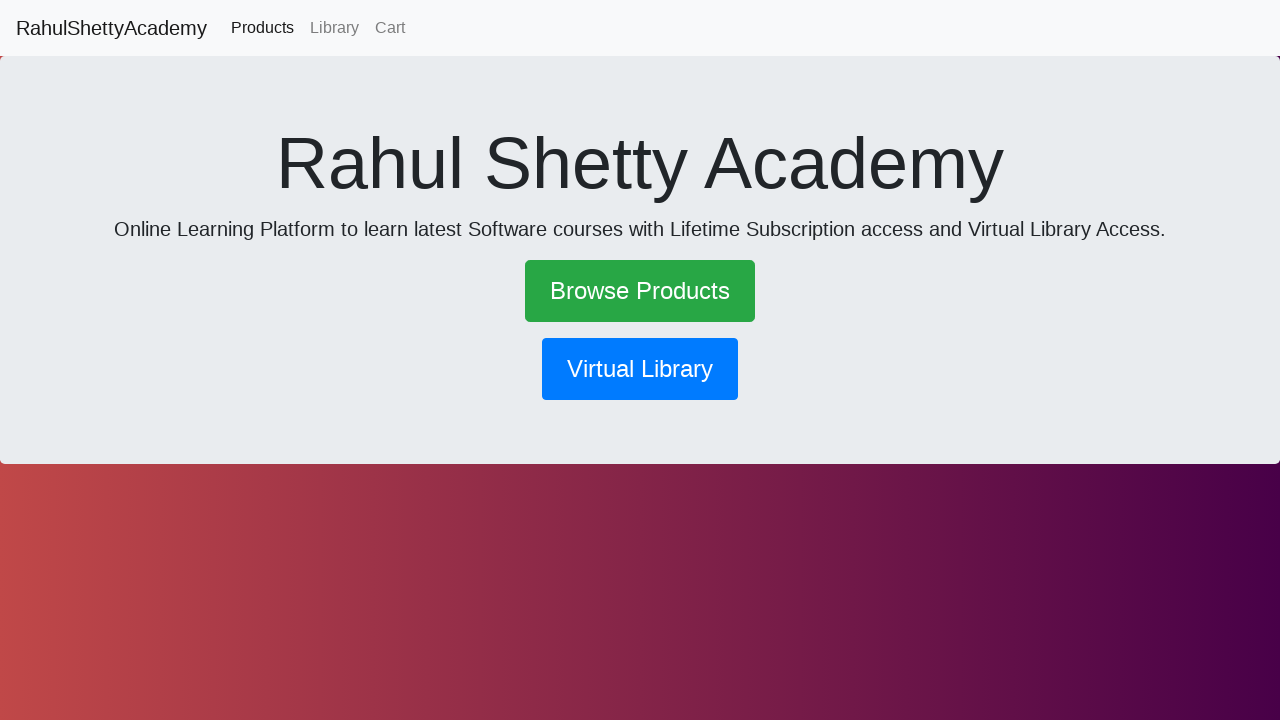

Clicked the library navigation button at (640, 369) on button[routerlink*='library']
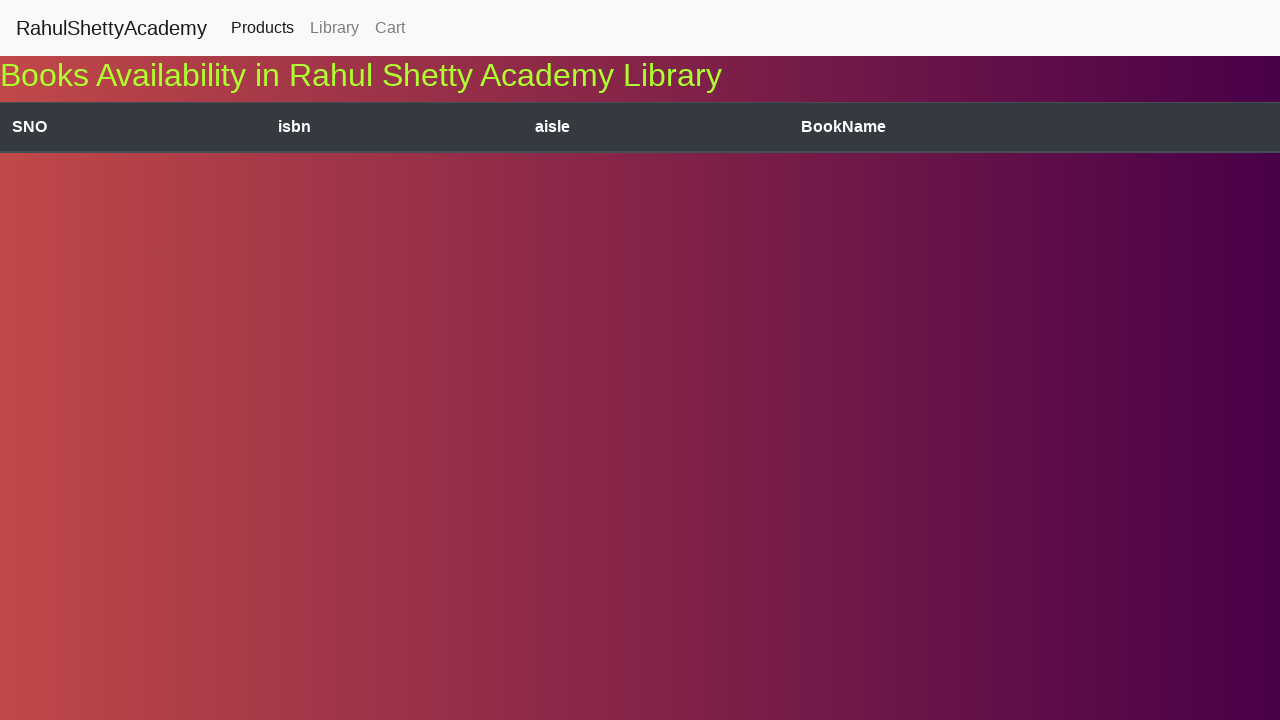

Navigation to library section completed and network idle
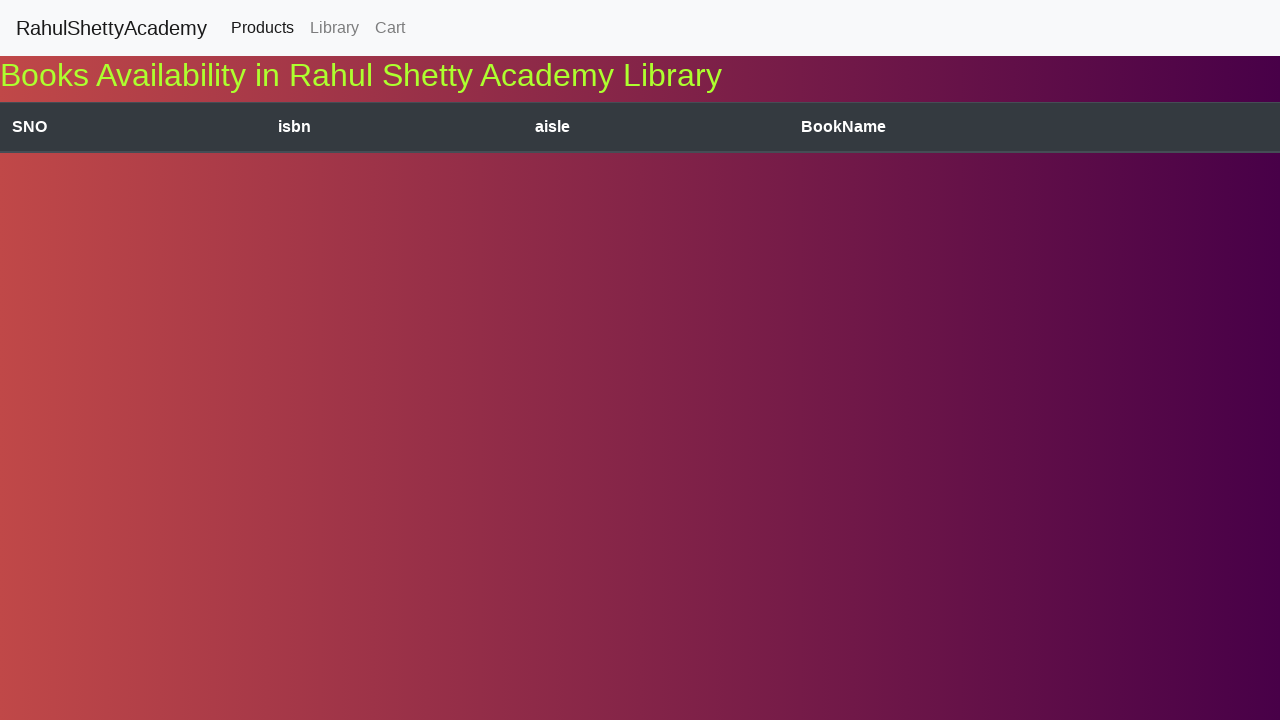

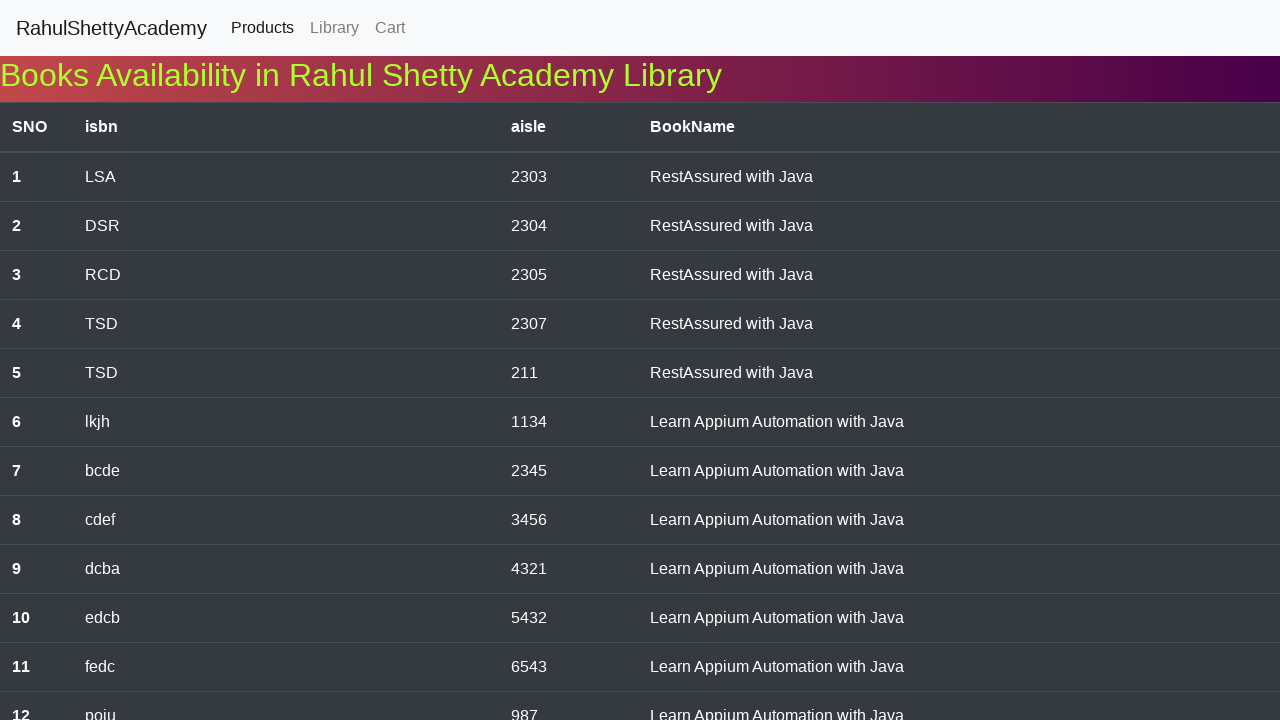